Tests drag and drop functionality by dragging an image element to a target div and verifying it was moved successfully

Starting URL: https://seleniumbase.io/other/drag_and_drop

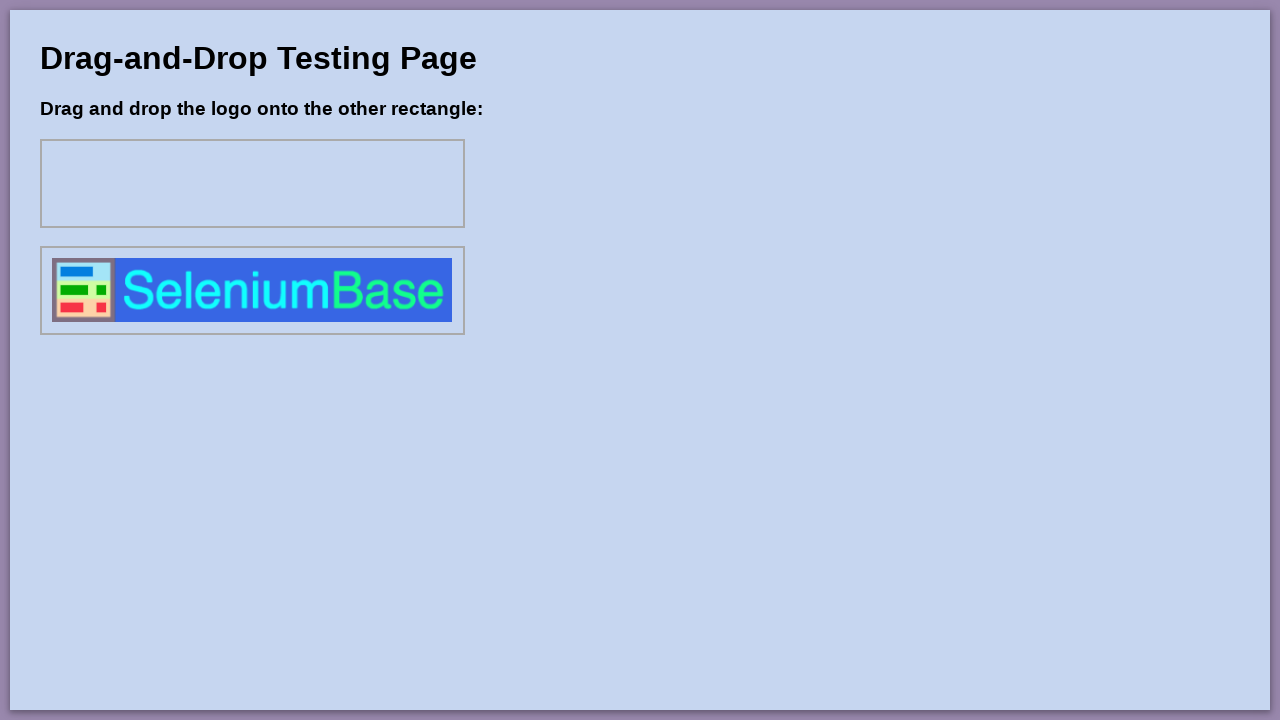

Waited for drag element #drag1 to be available
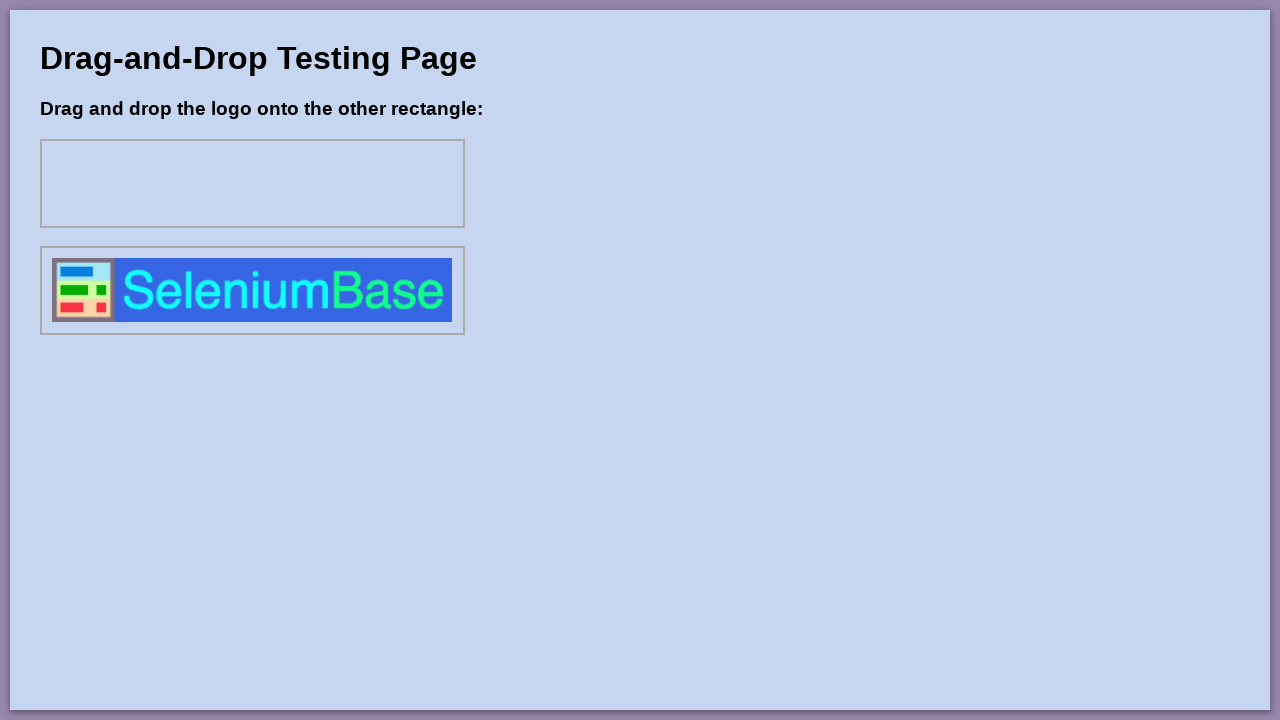

Verified that image #drag1 is not initially in div1
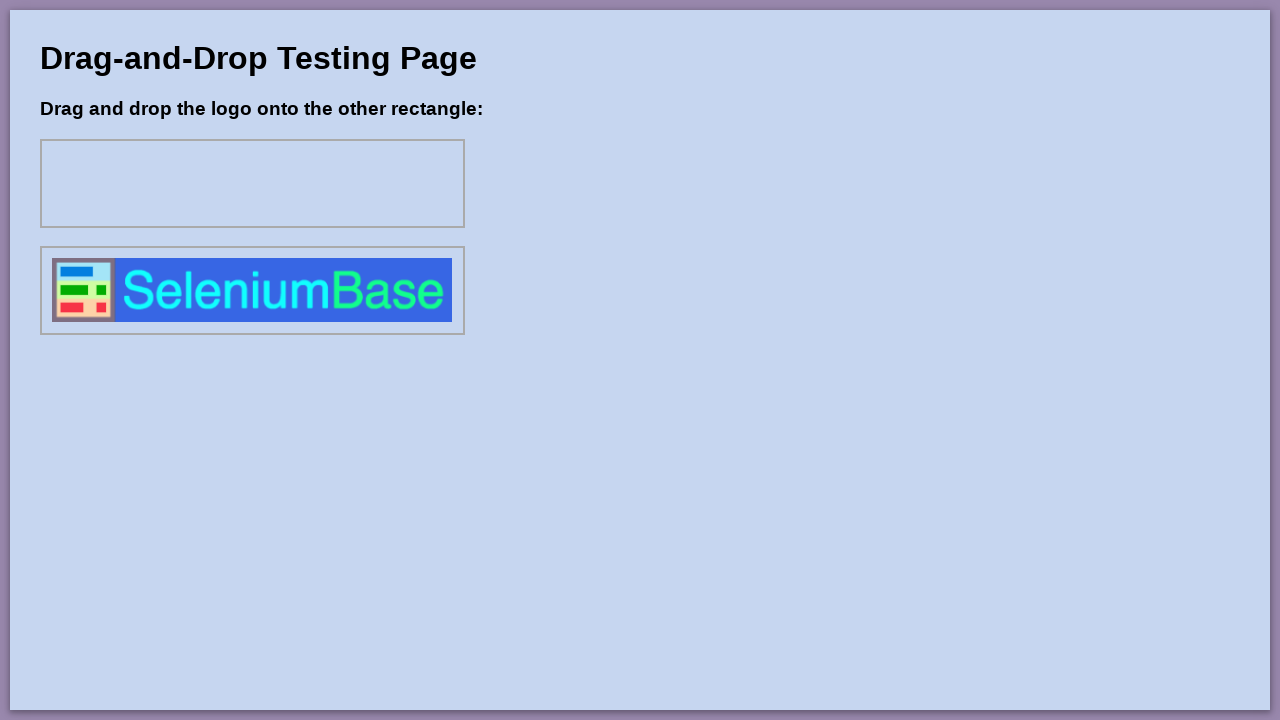

Located the draggable image element #drag1
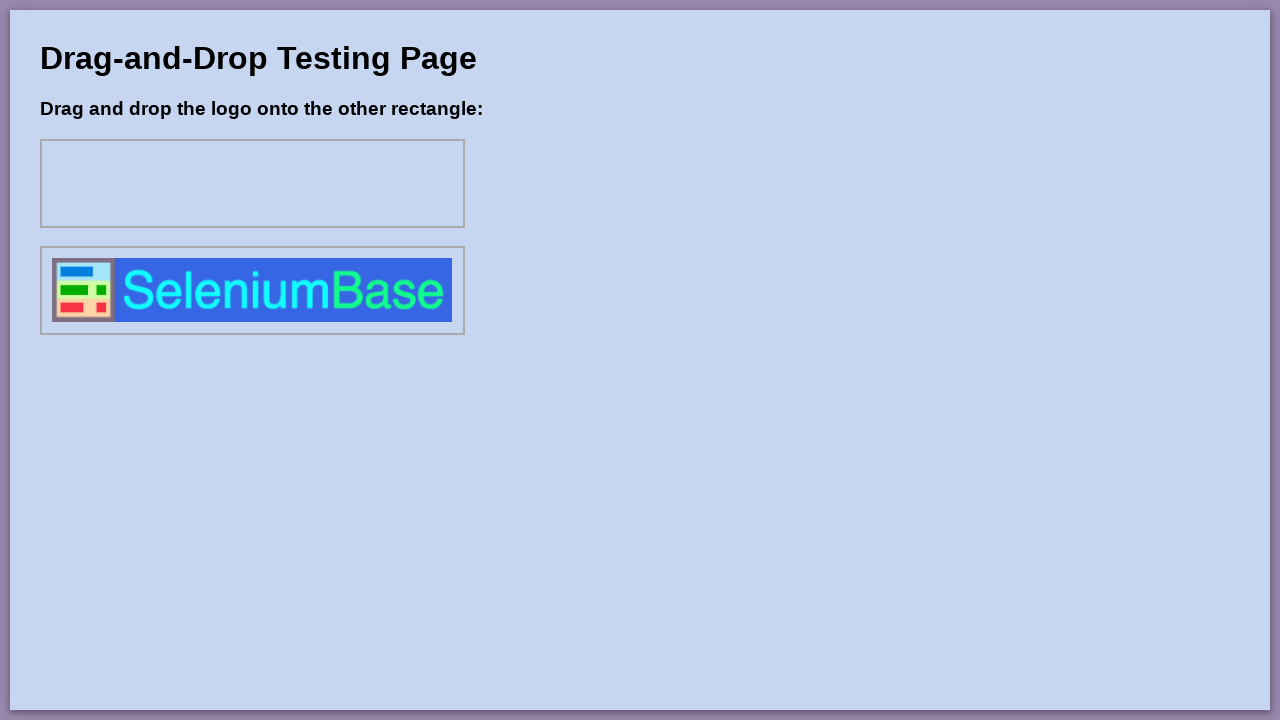

Located the target drop zone #div1
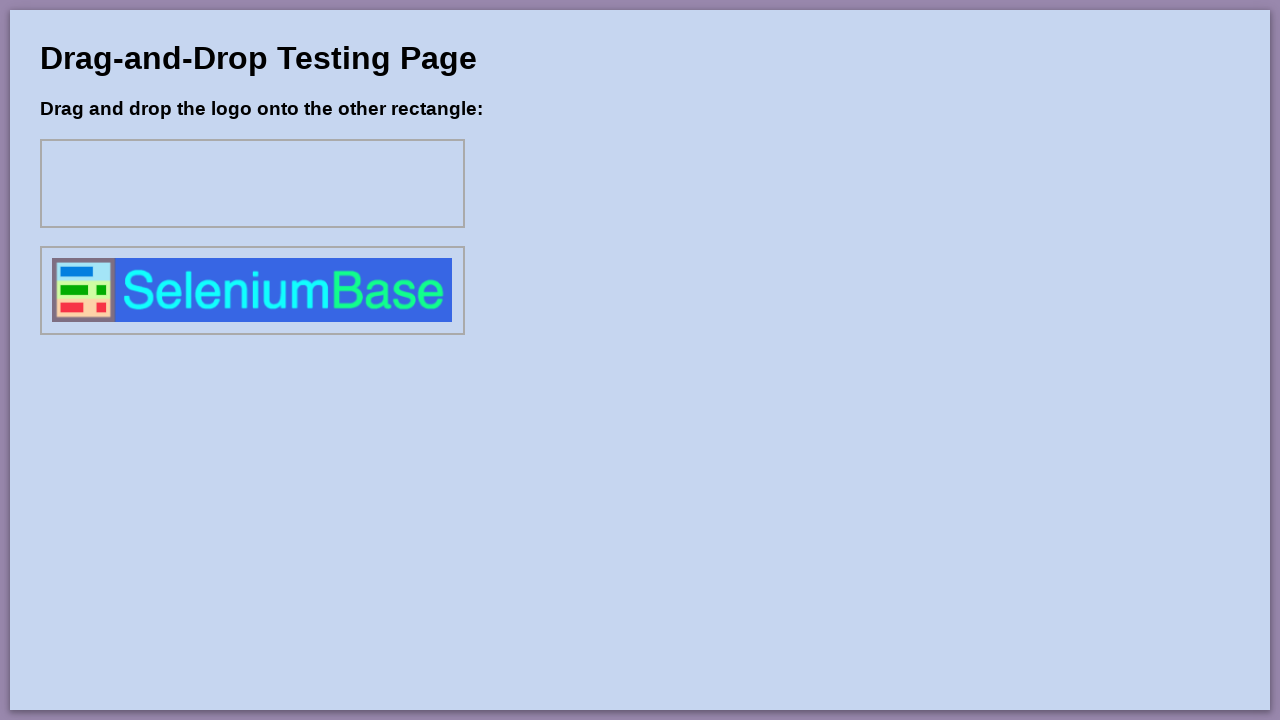

Performed drag and drop operation - dragged image #drag1 to div1 at (252, 184)
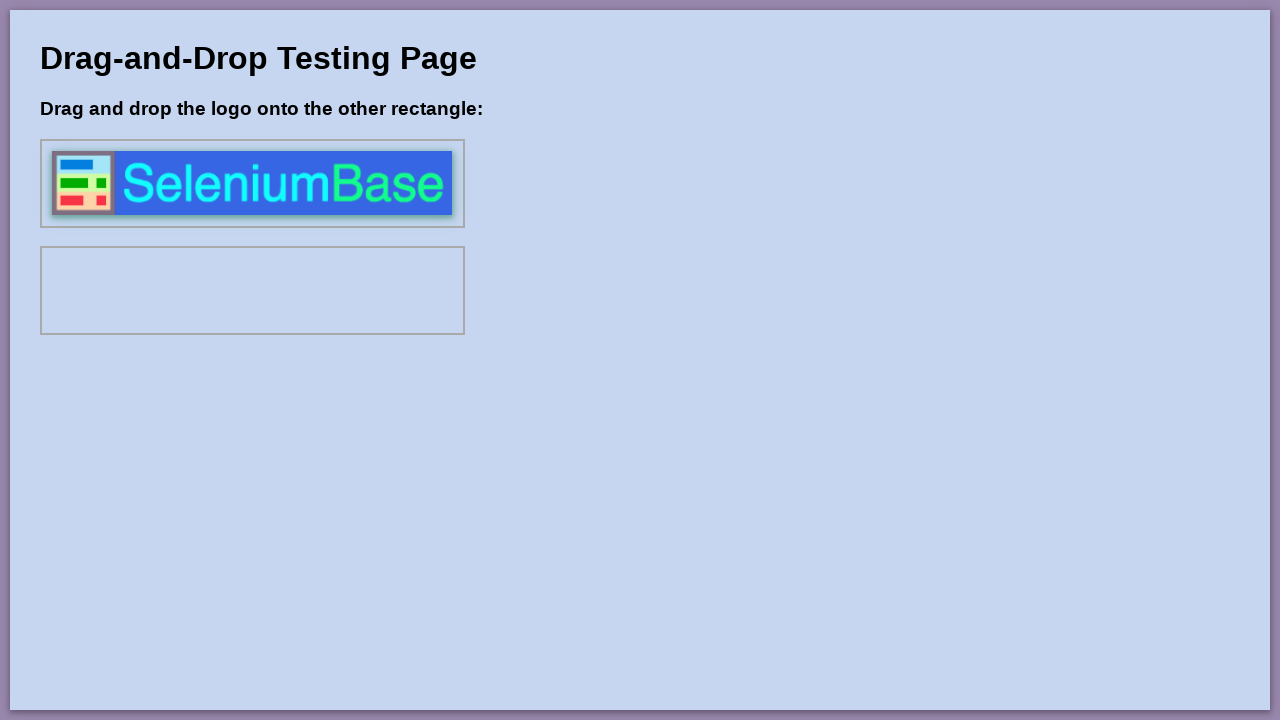

Verified that image #drag1 is now present in div1
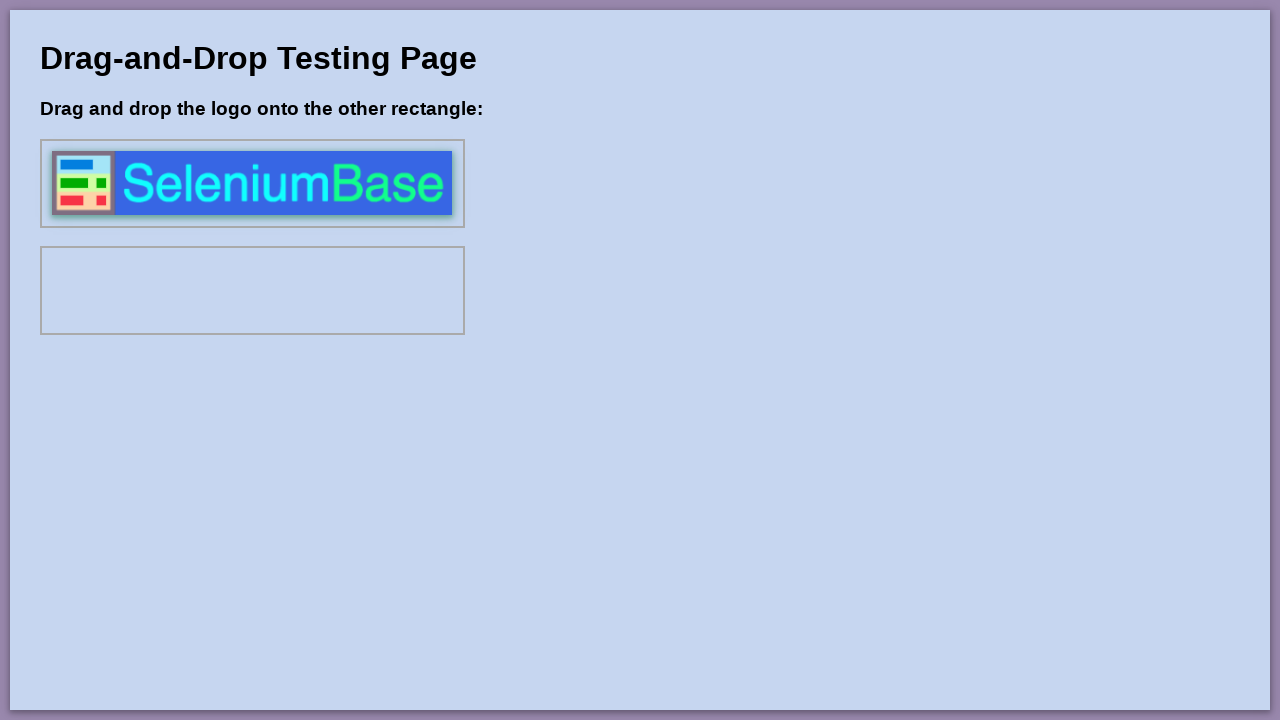

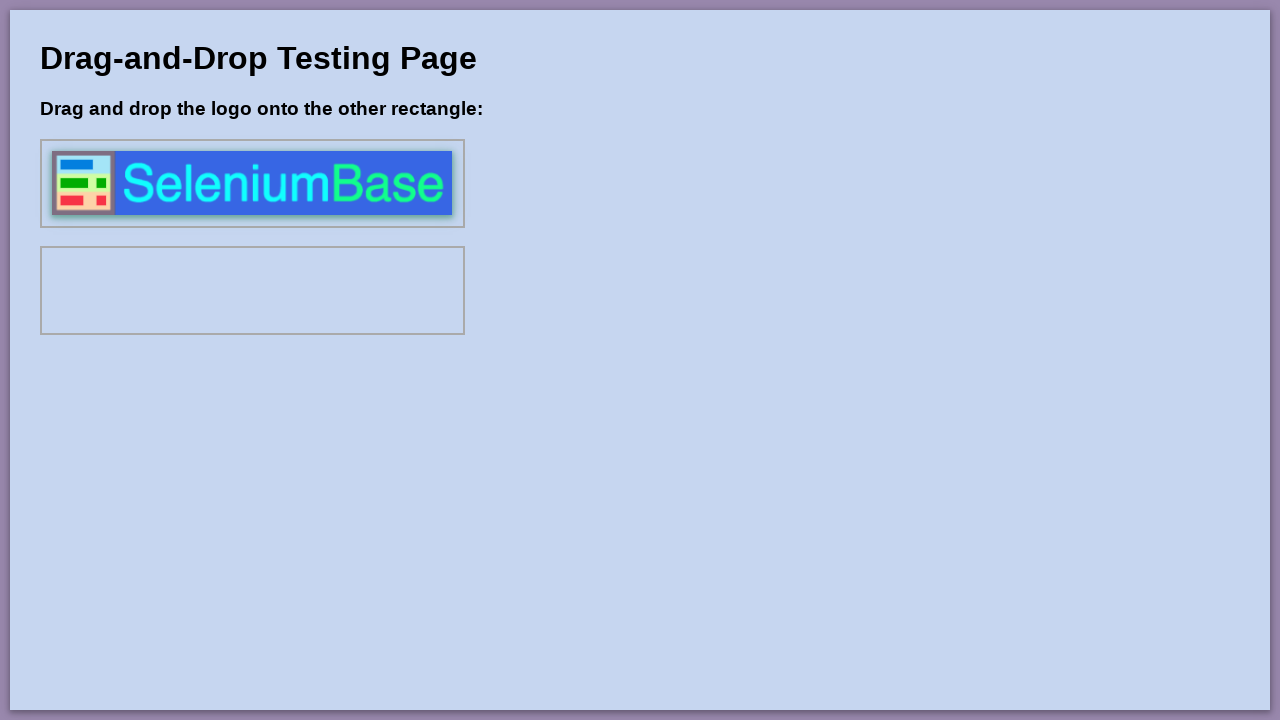